Tests navigation to the My Account page by clicking the link and verifying the page title loads correctly

Starting URL: https://alchemy.hguy.co/lms

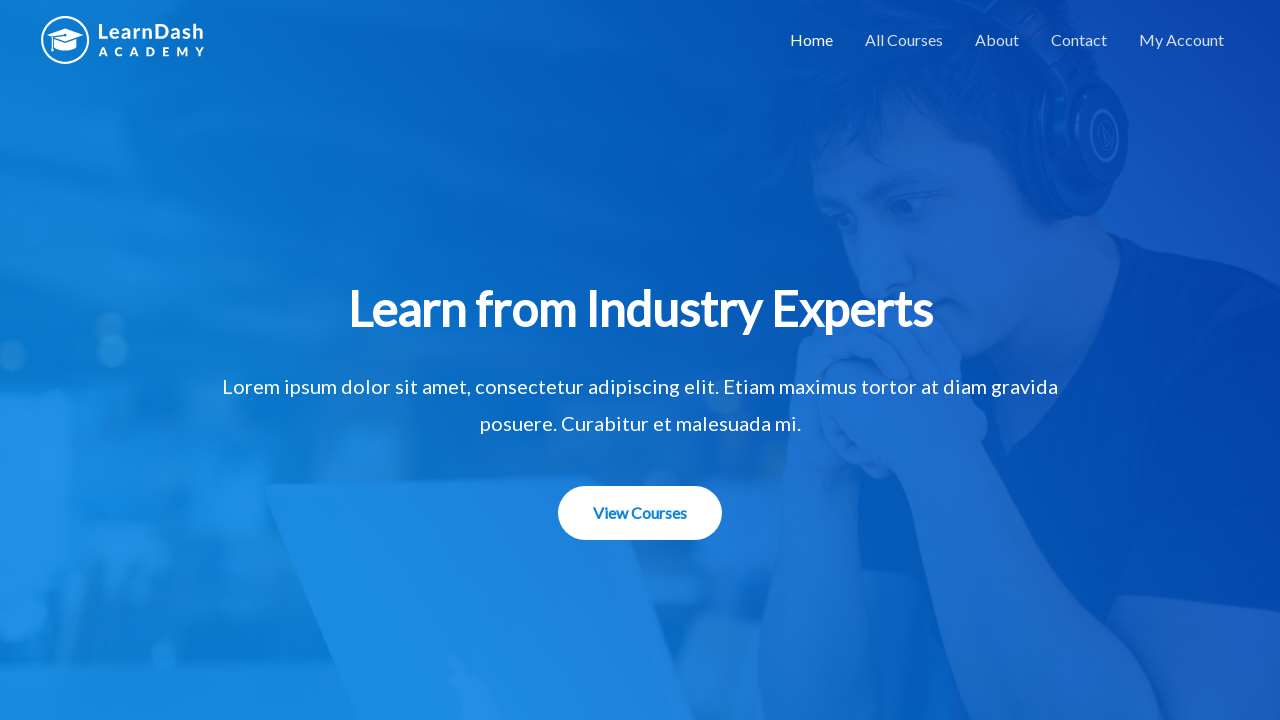

Clicked on 'My Account' link at (1182, 40) on text=My Account
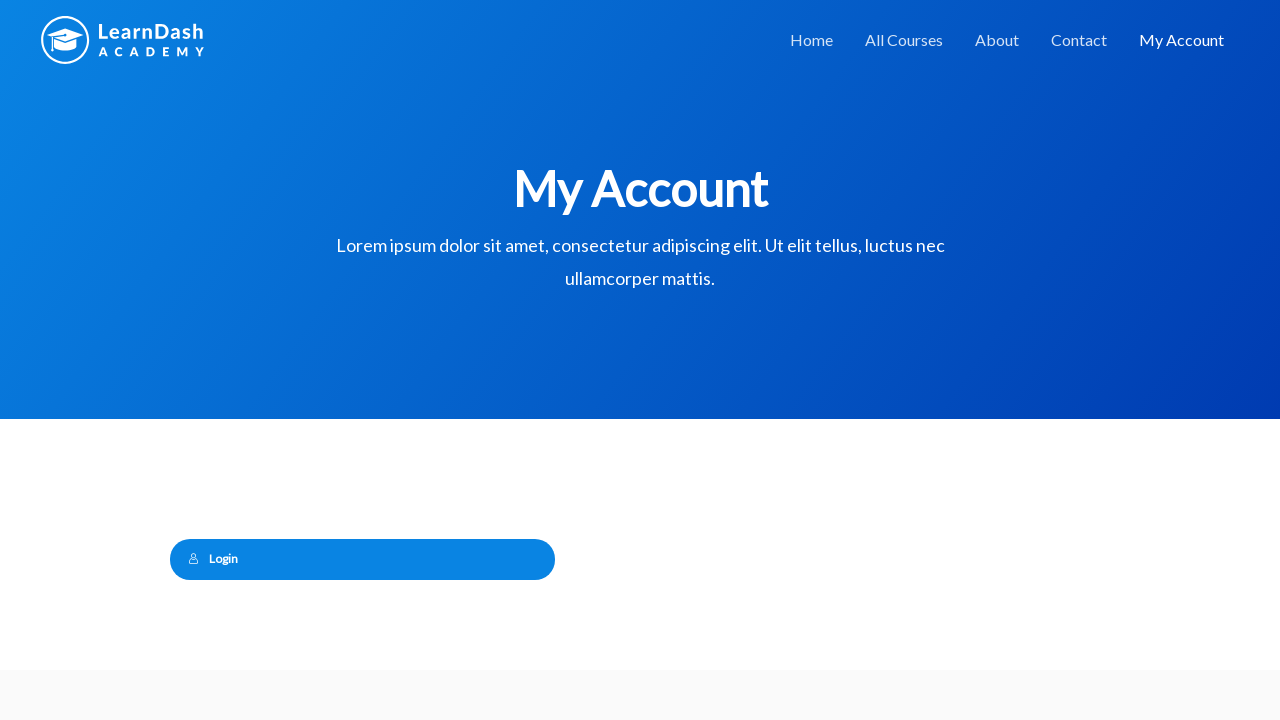

Page loaded and DOM content rendered
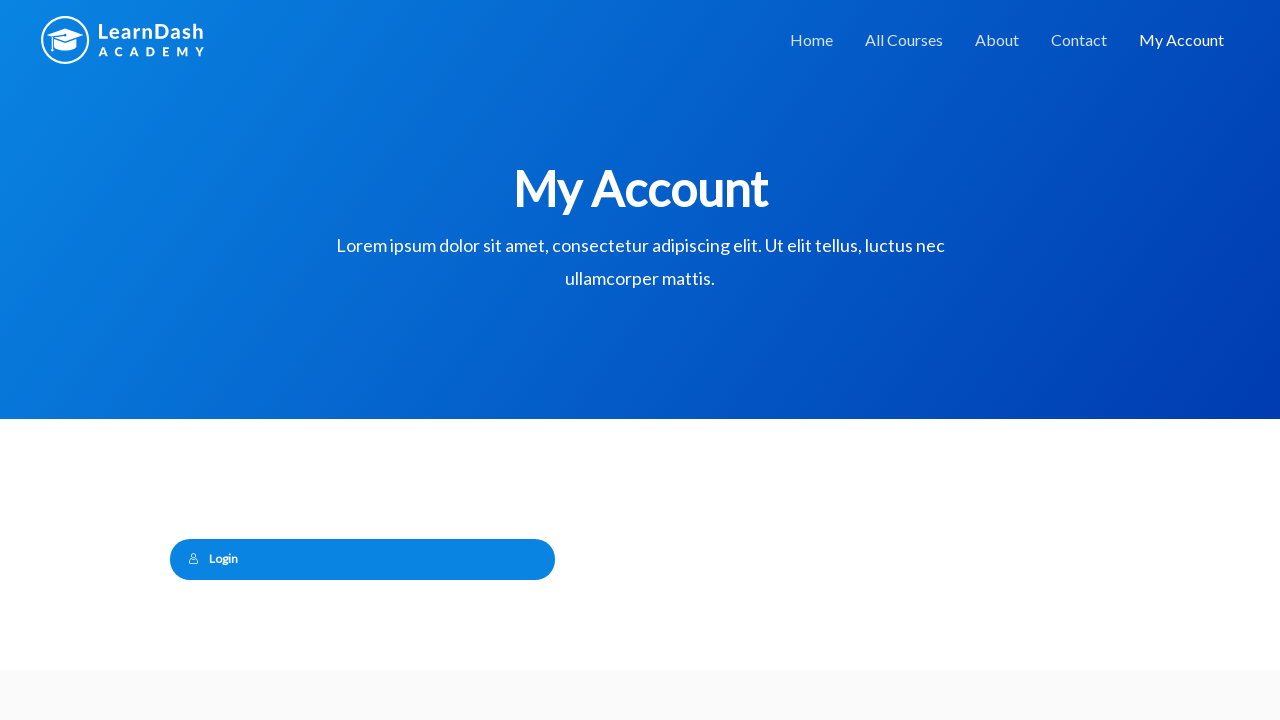

Verified 'My Account' is present in page title
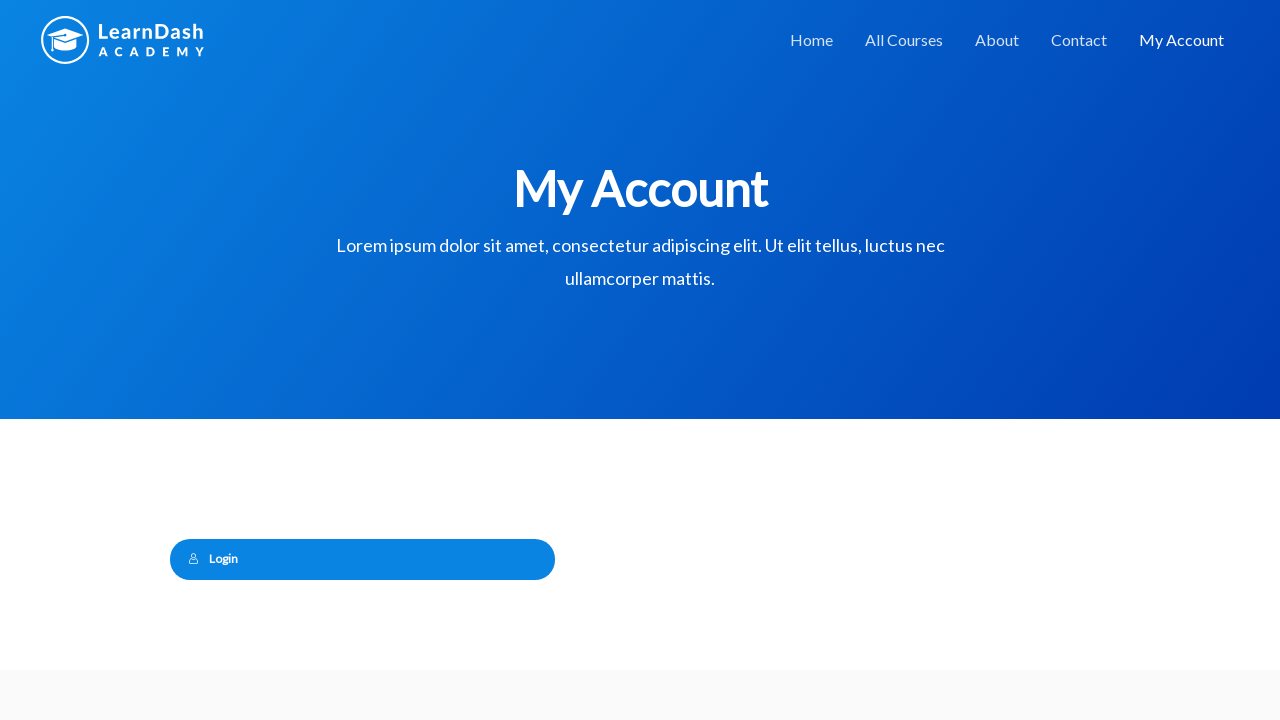

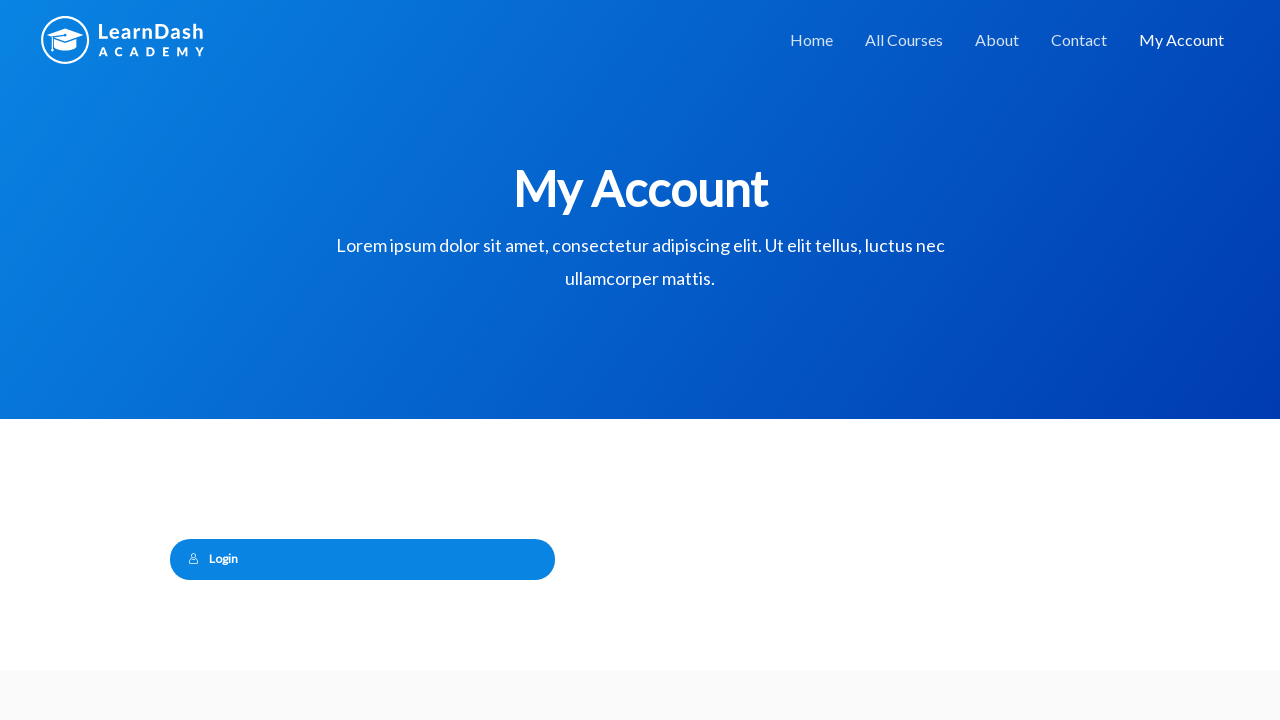